Performs a drag and drop by offset action from draggable element to target coordinates

Starting URL: https://crossbrowsertesting.github.io/drag-and-drop

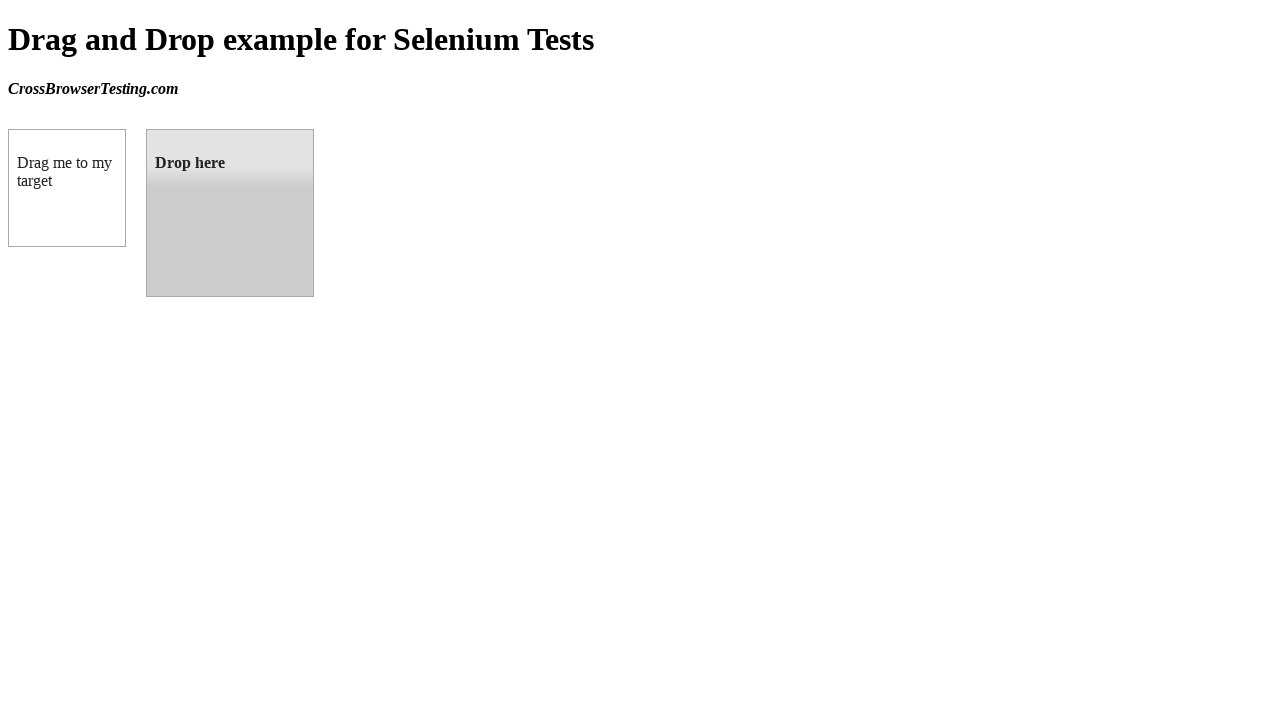

Located draggable element
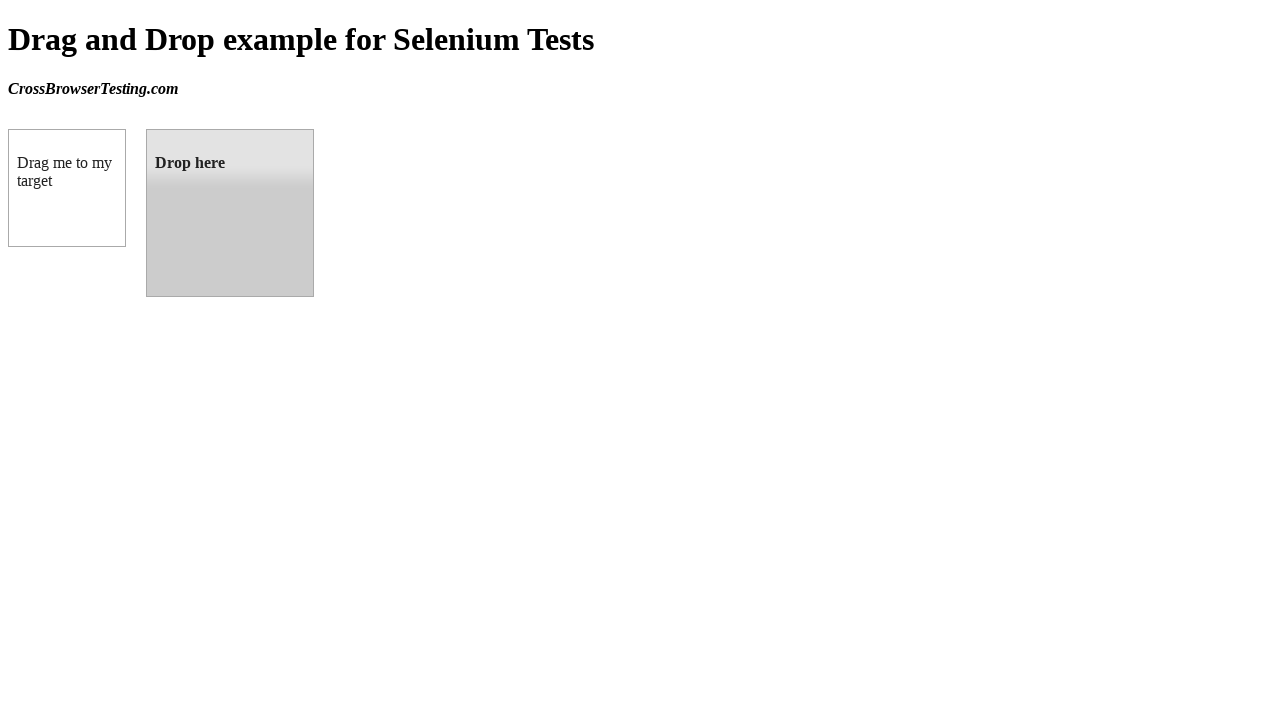

Located droppable target element
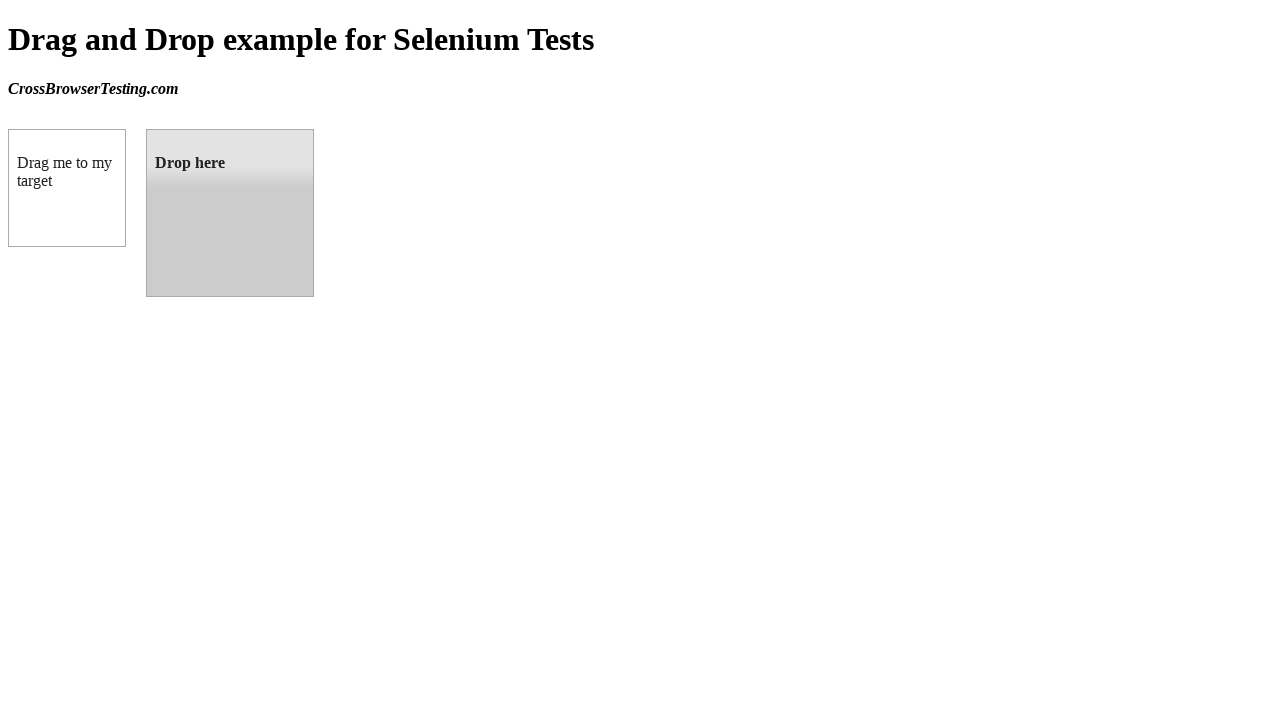

Retrieved bounding box coordinates of target element
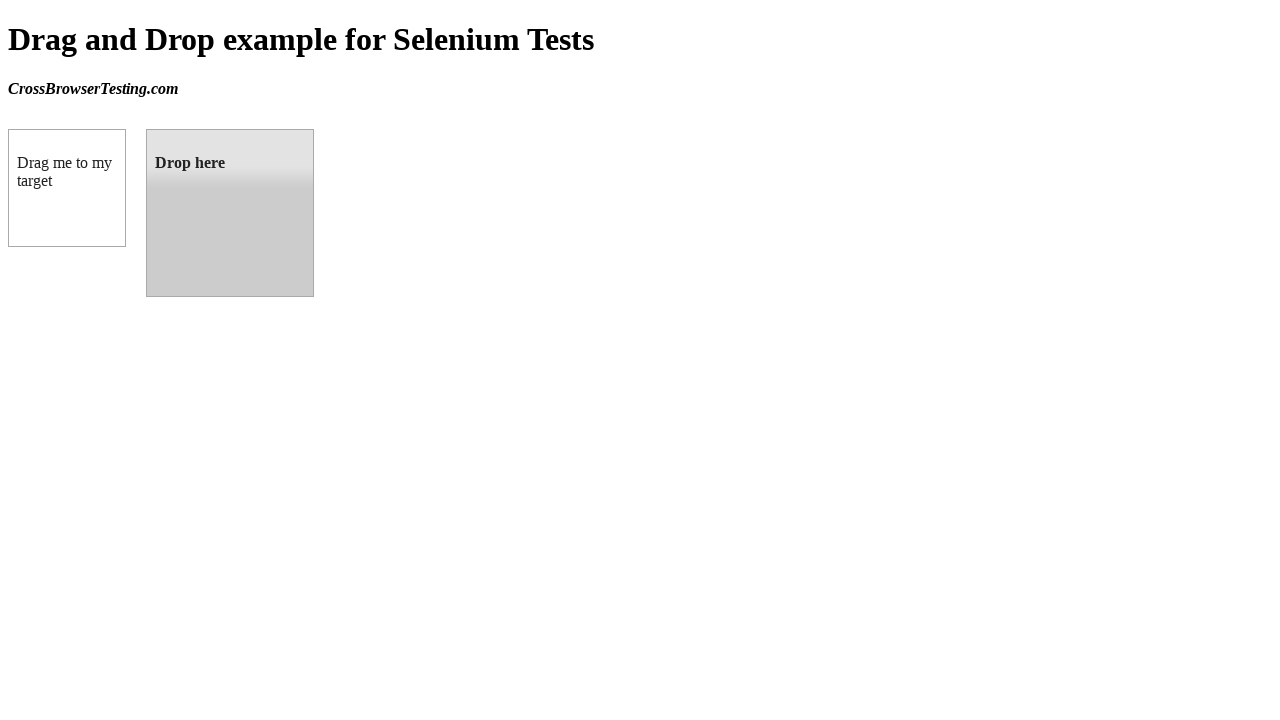

Performed drag and drop from draggable element to target element at (230, 213)
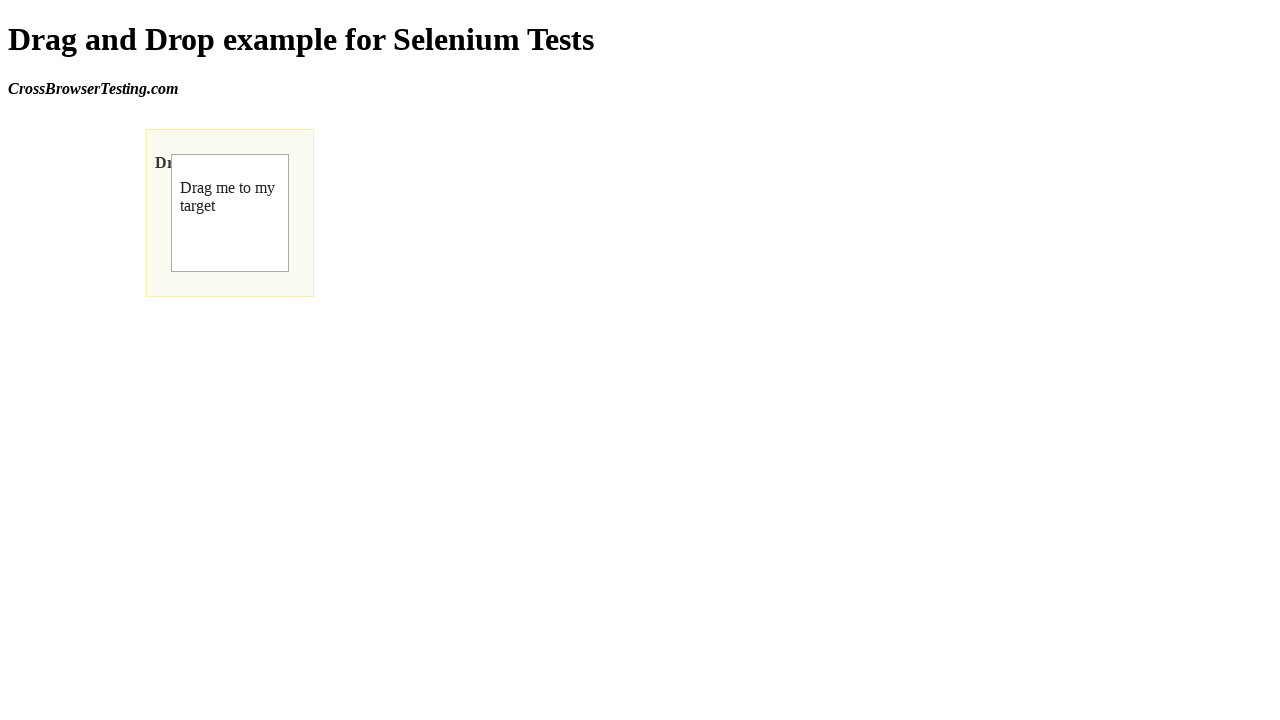

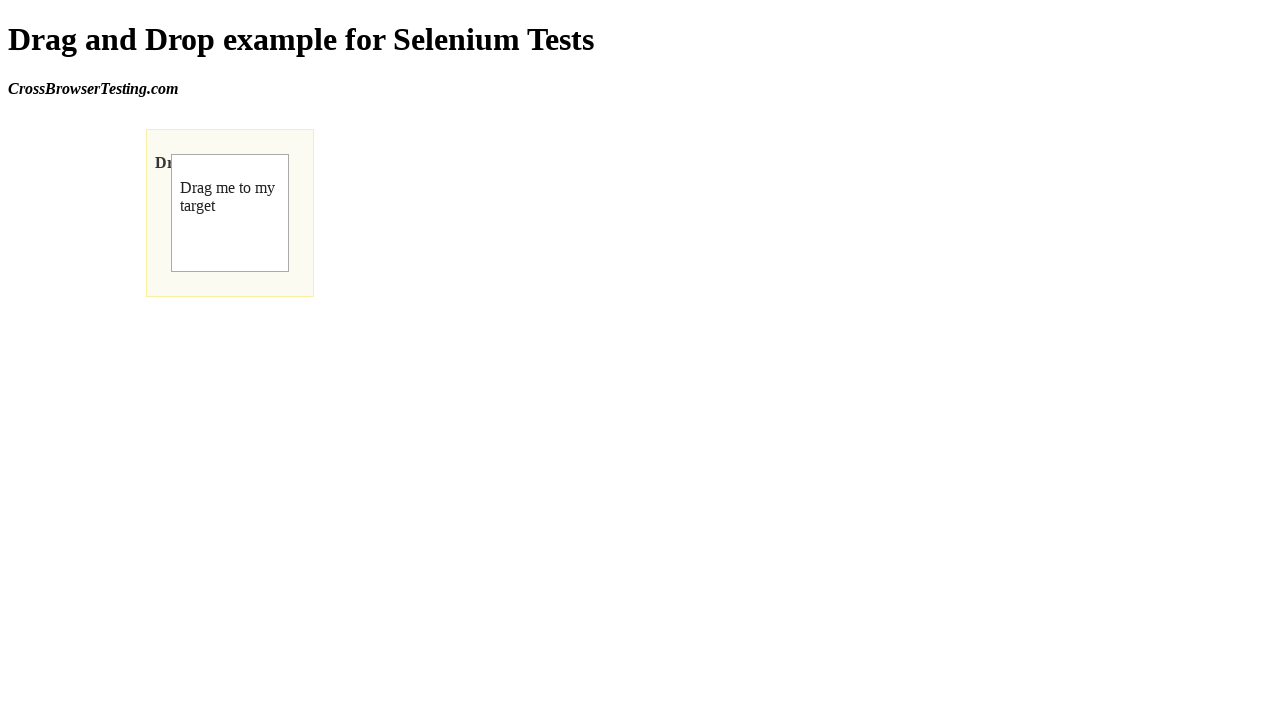